Tests drag and drop functionality by dragging two different elements (a panel and a draggable div) to a drop target on a practice automation website.

Starting URL: https://www.leafground.com/drag.xhtml

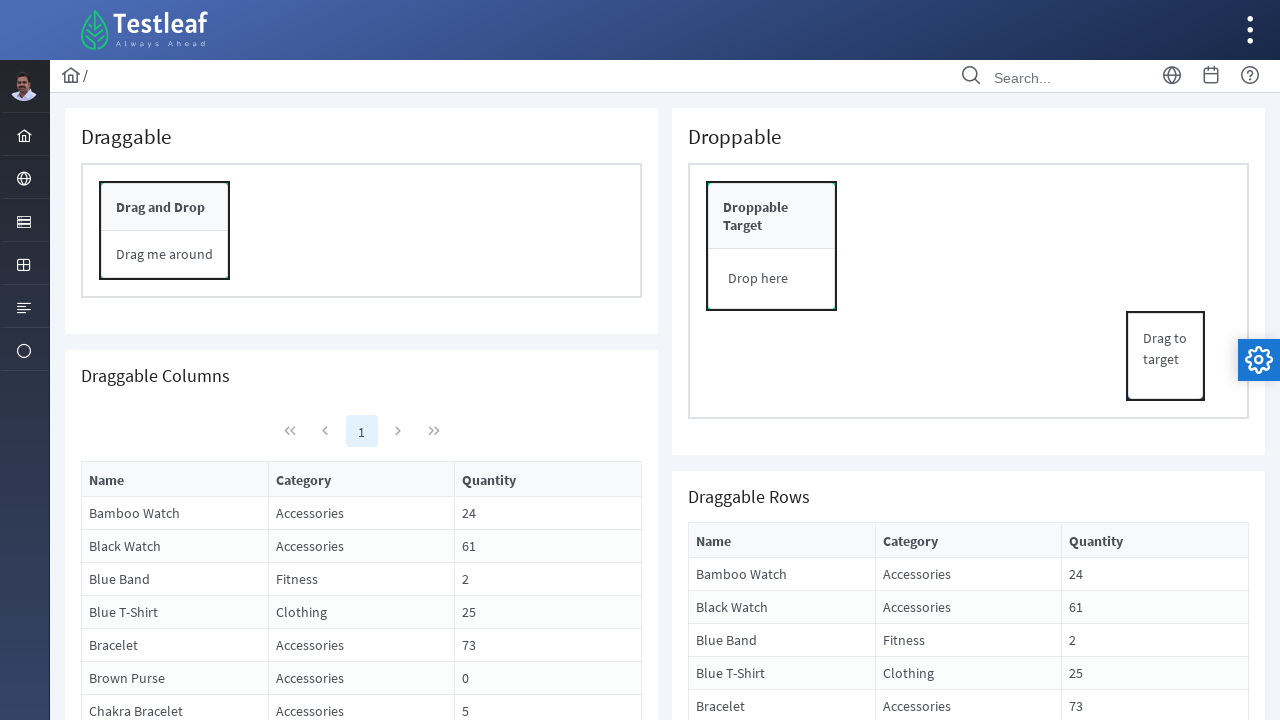

Waited for draggable panel element to load
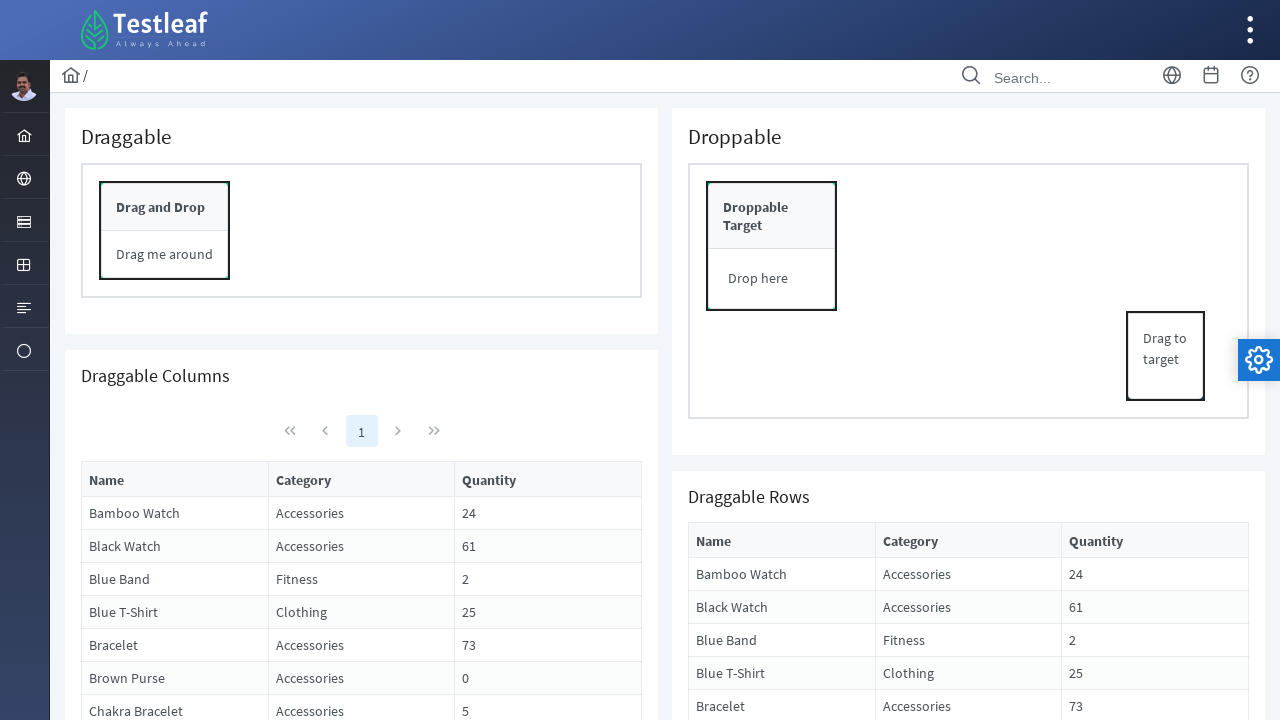

Located source panel element for dragging
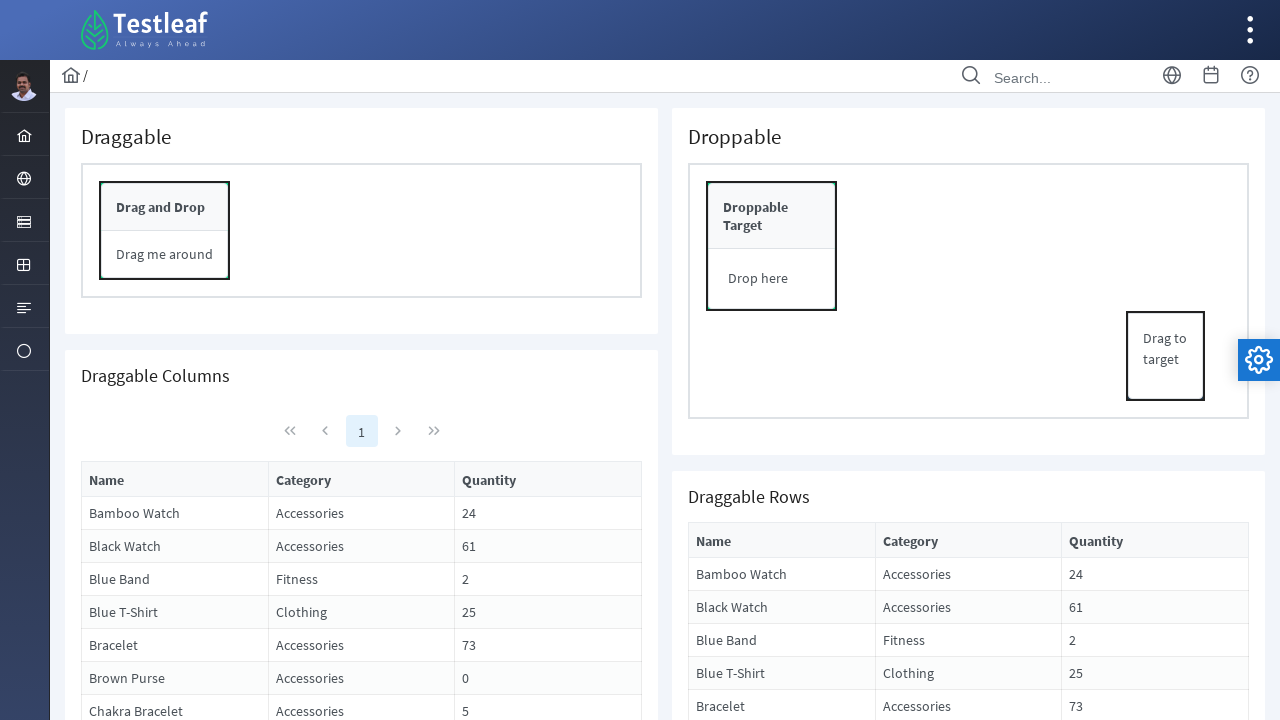

Located drop target element
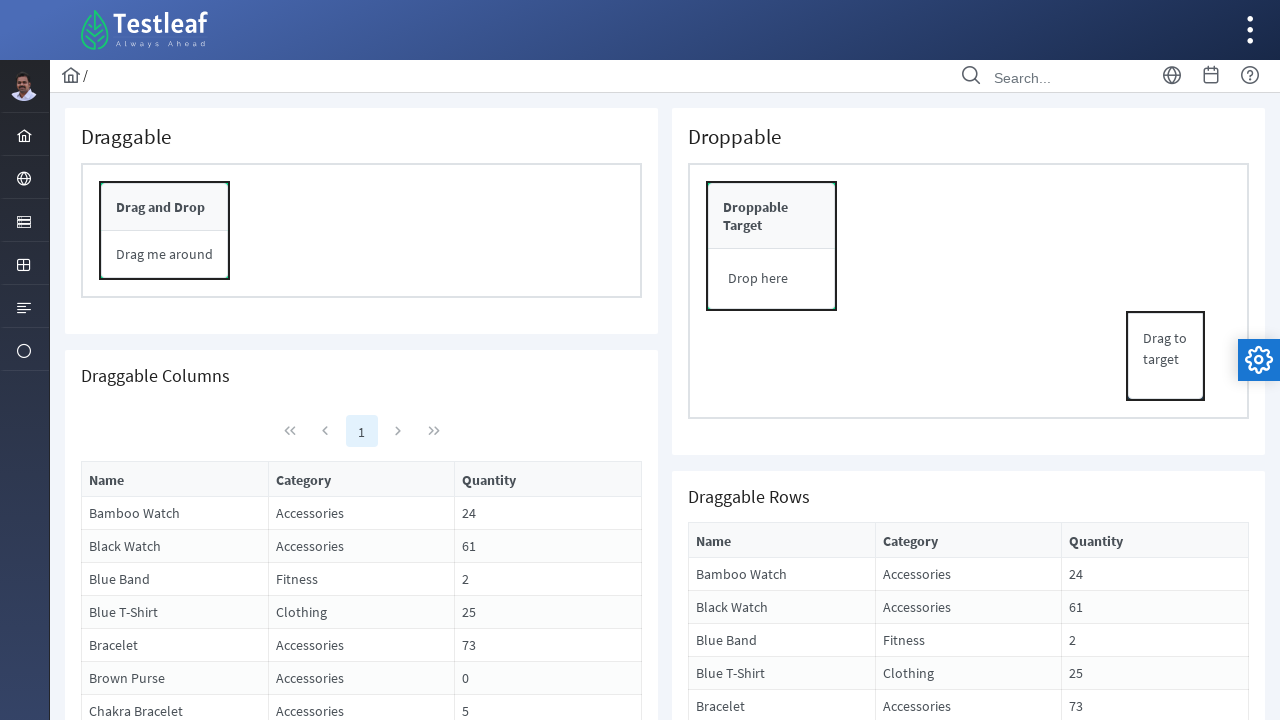

Dragged first element (panel) to drop target at (772, 216)
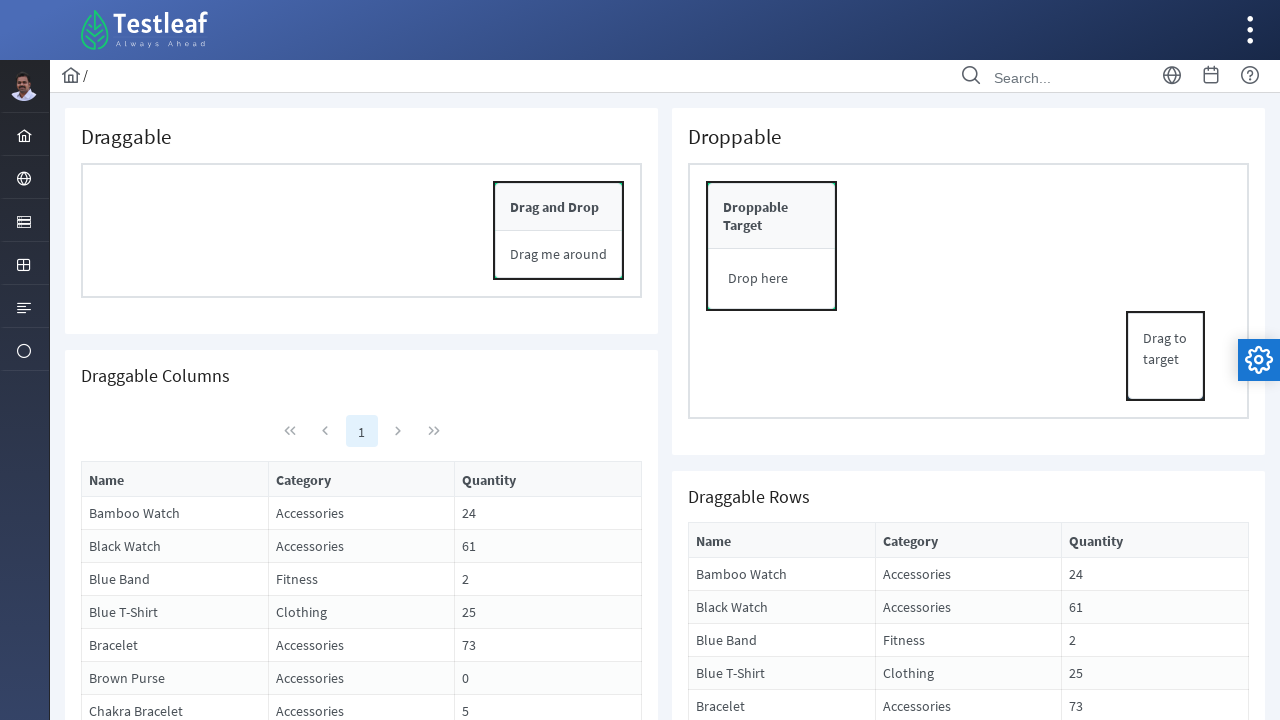

Located second draggable element
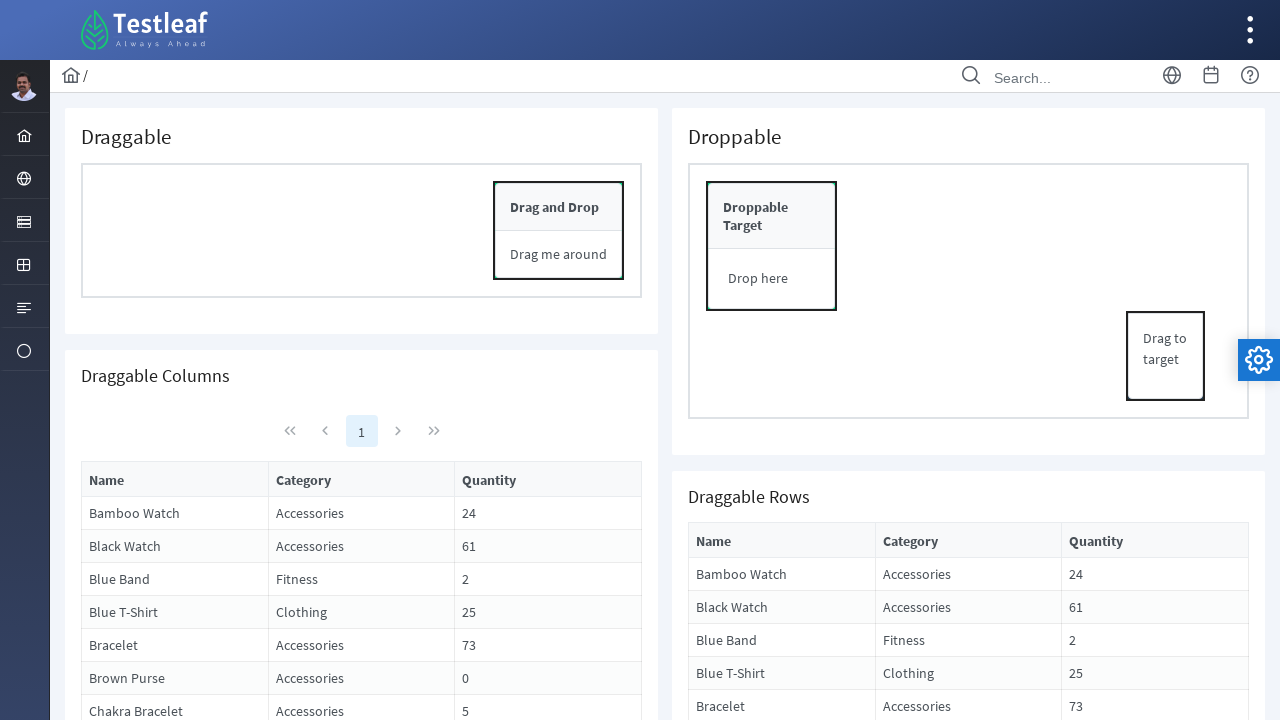

Dragged second element to drop target at (772, 216)
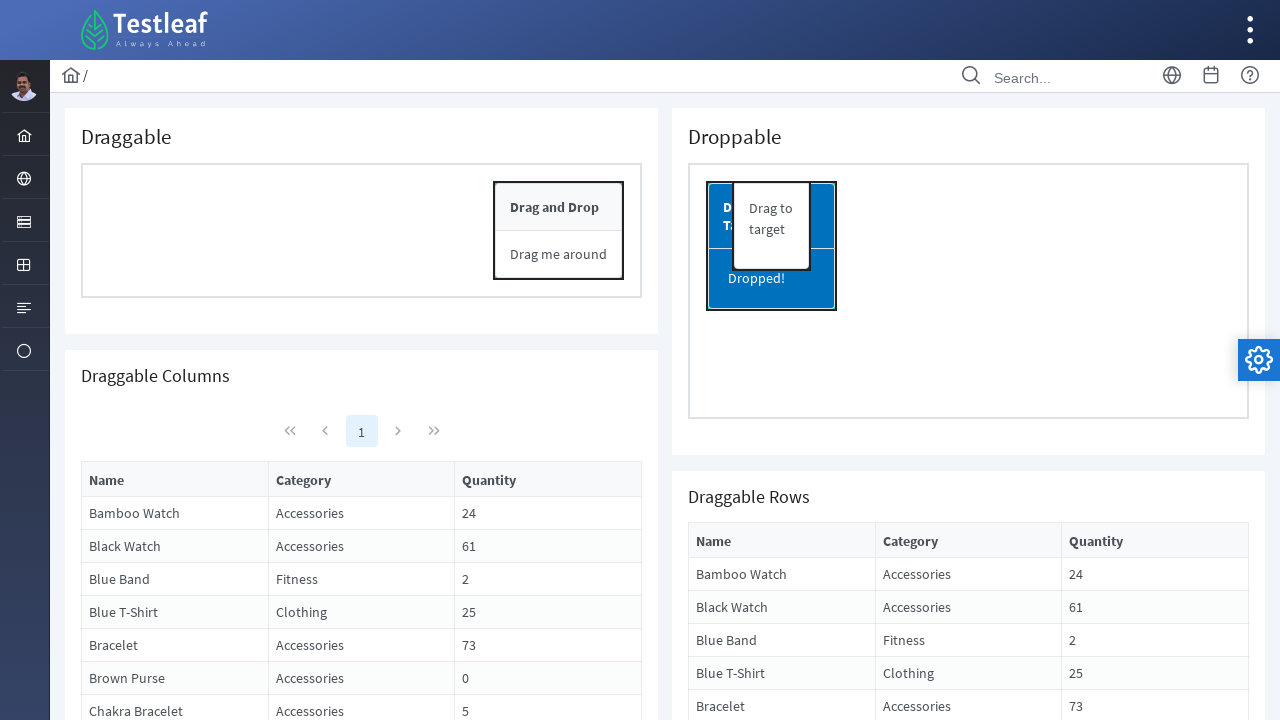

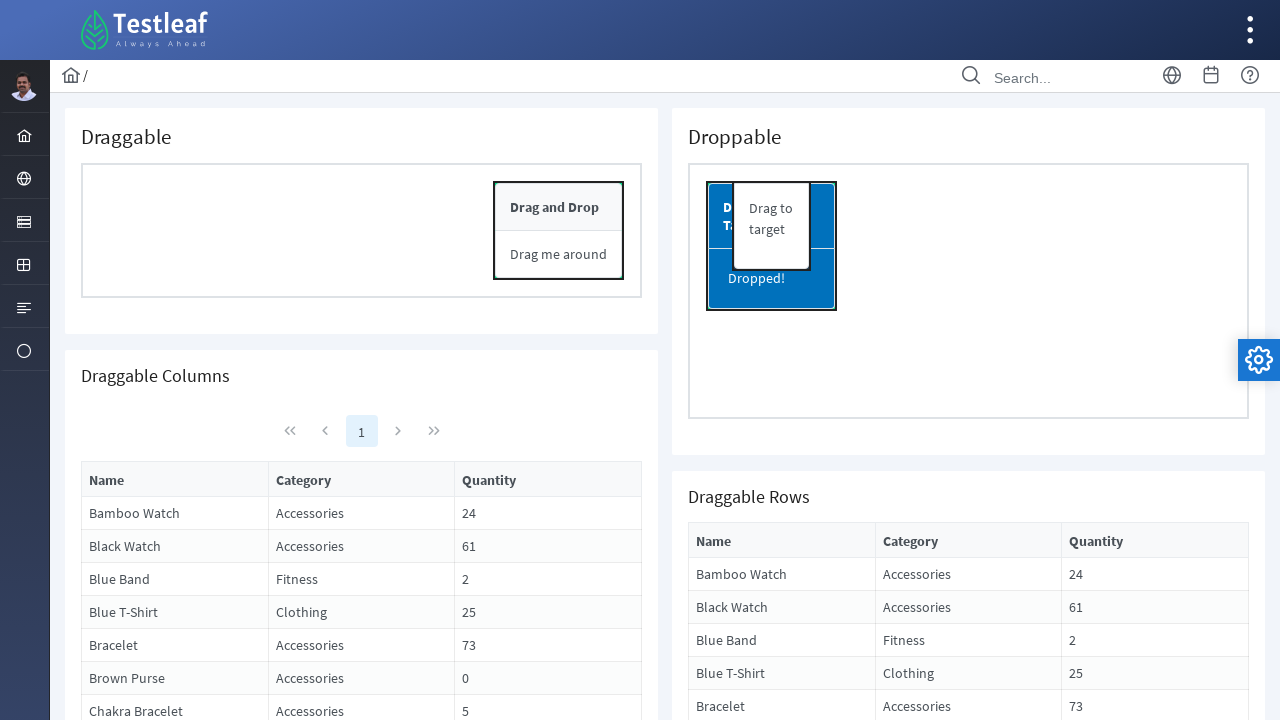